Tests right-click context menu functionality by performing a context click on a button, selecting the Copy option from the menu, and accepting the resulting alert

Starting URL: https://swisnl.github.io/jQuery-contextMenu/demo.html

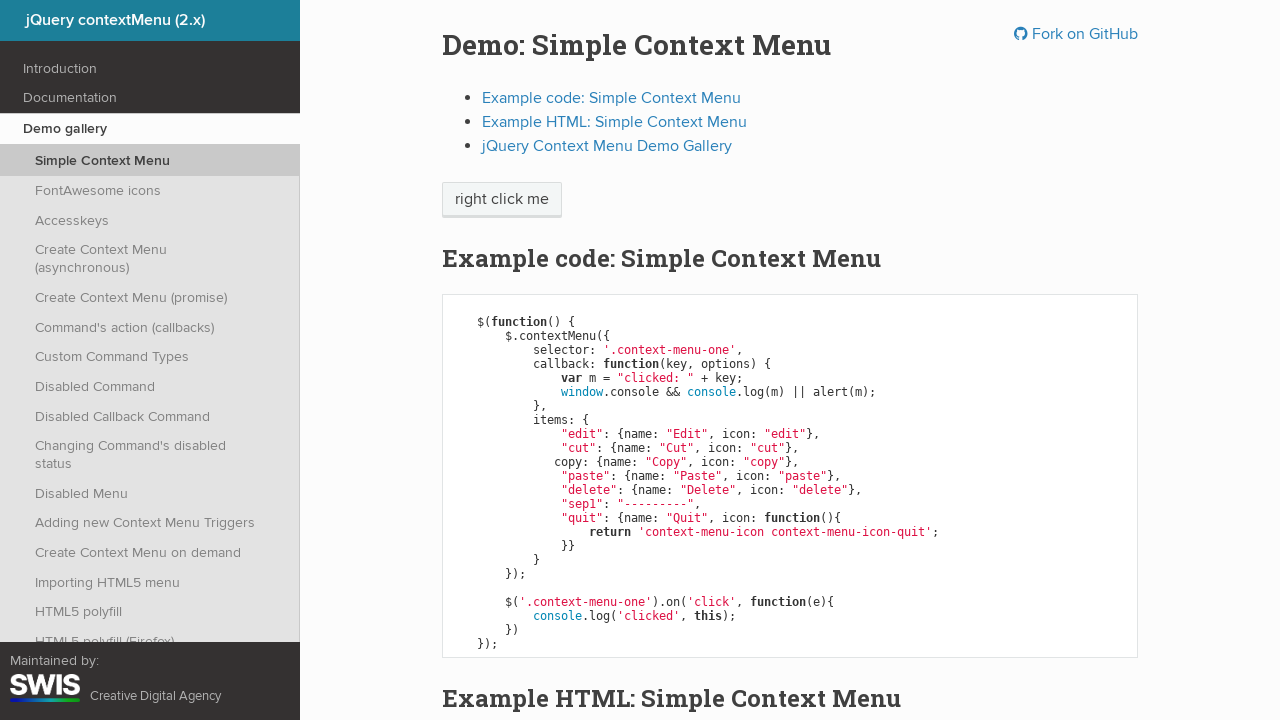

Located the context menu button element
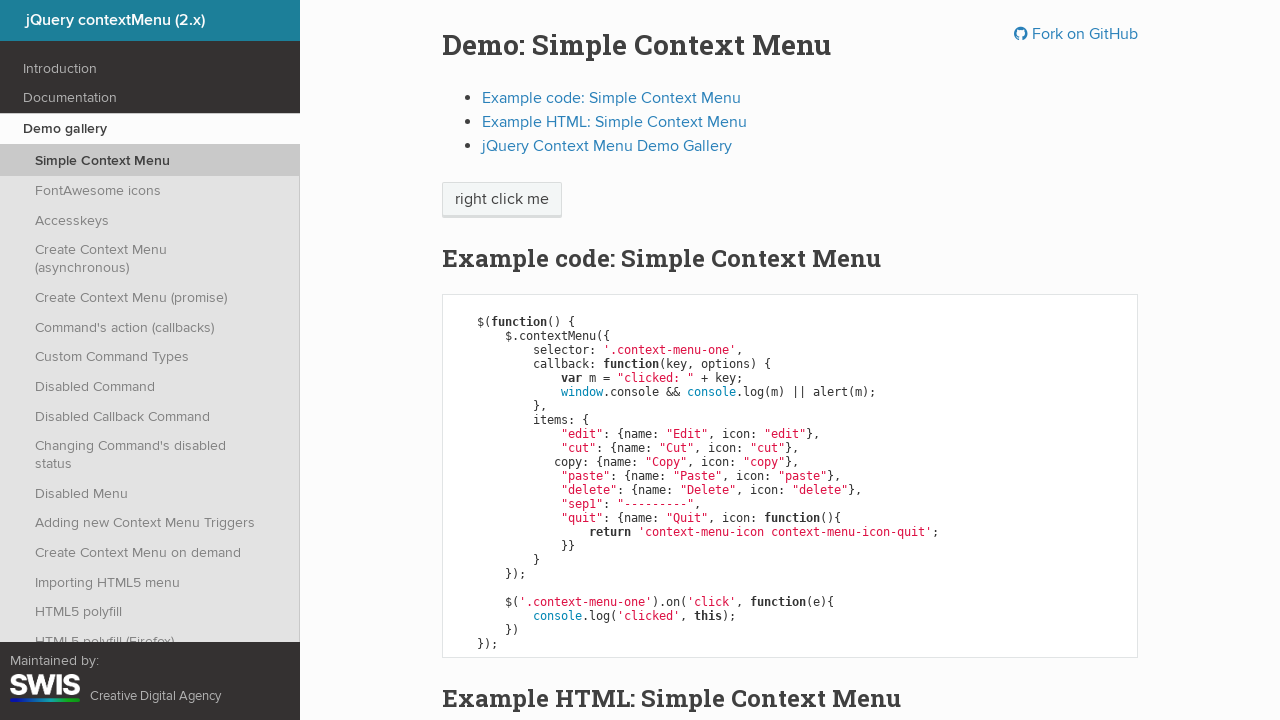

Right-clicked on the button to open context menu at (502, 200) on xpath=//span[@class='context-menu-one btn btn-neutral']
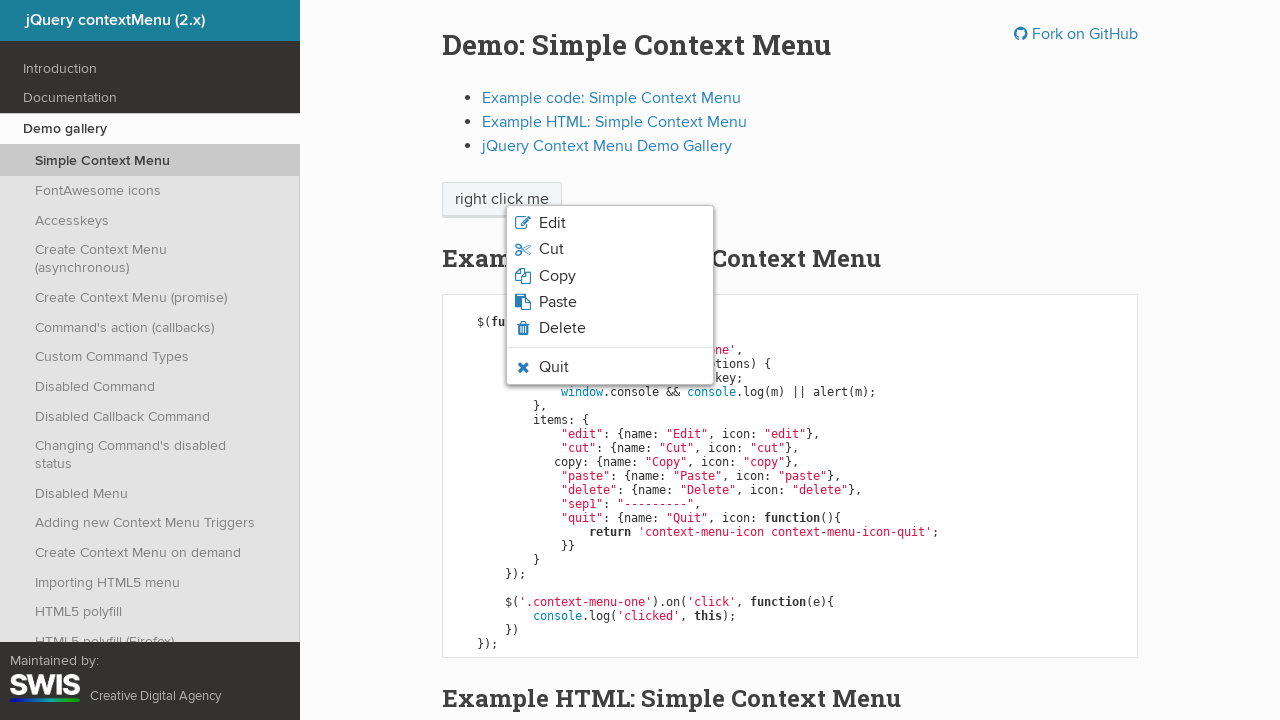

Waited for context menu to appear
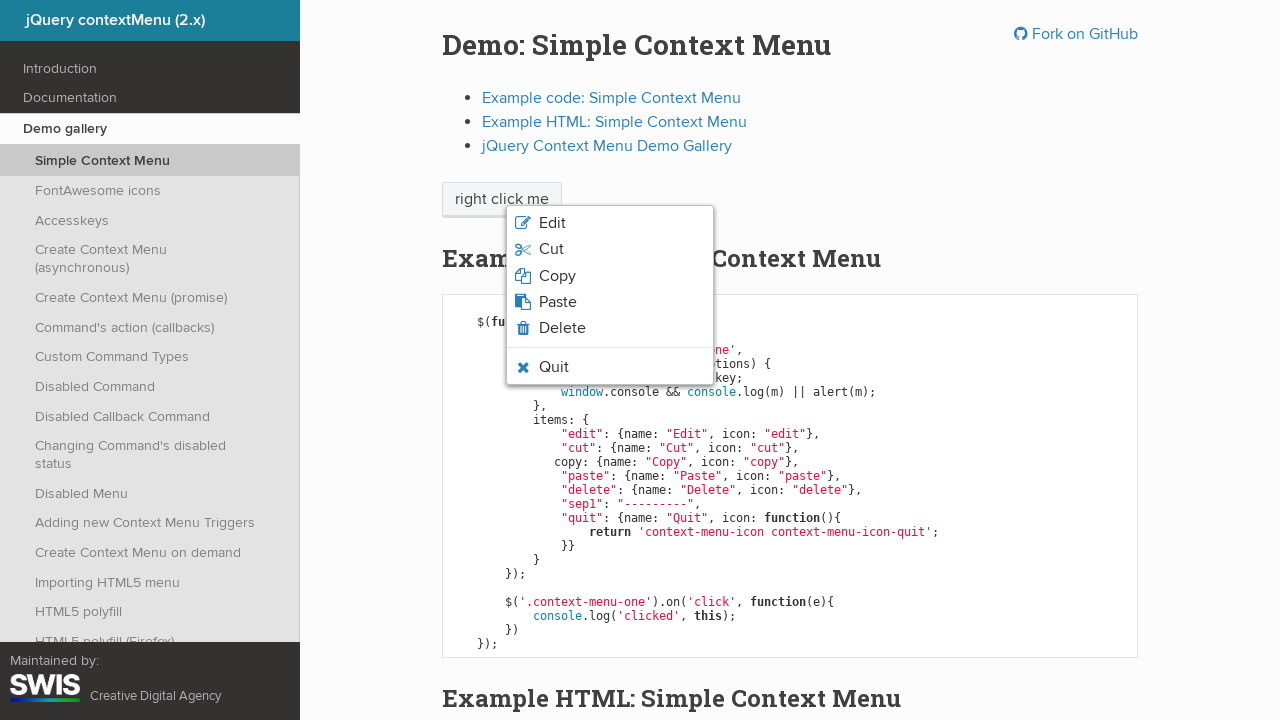

Clicked on Copy option from context menu at (557, 276) on xpath=(//span[contains(text(),'Copy')])[2]
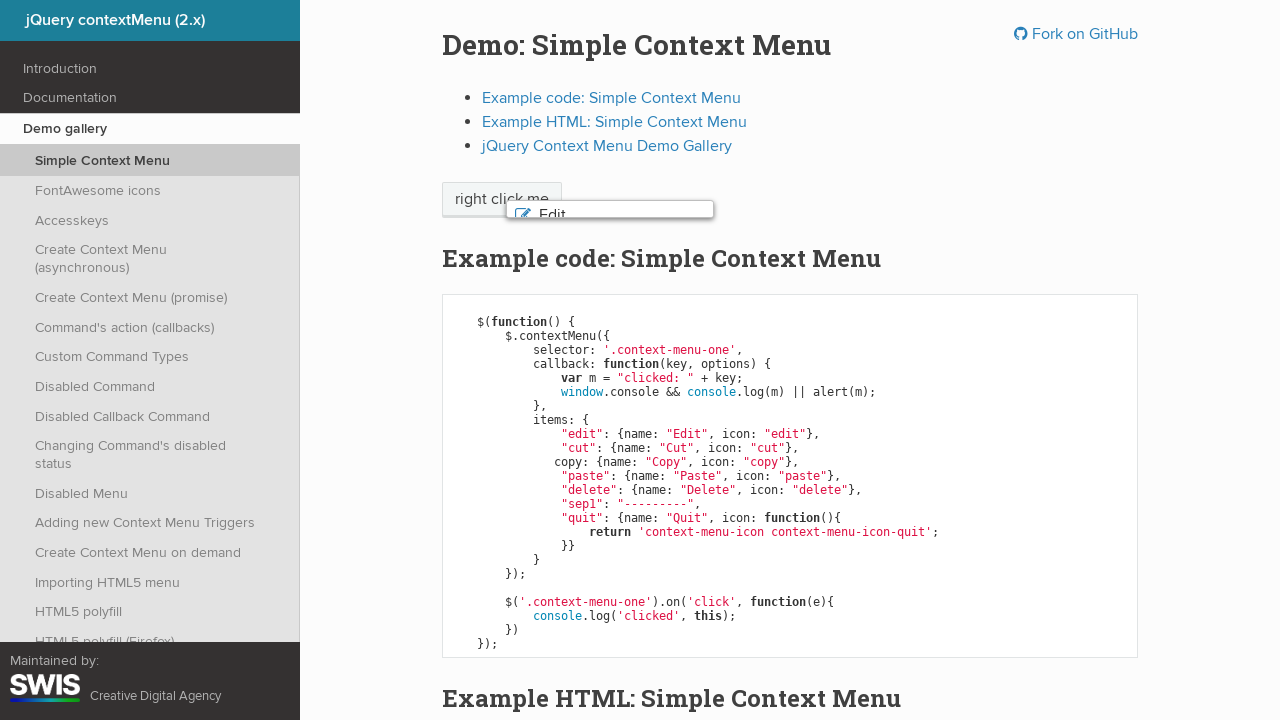

Set up dialog handler to accept alert
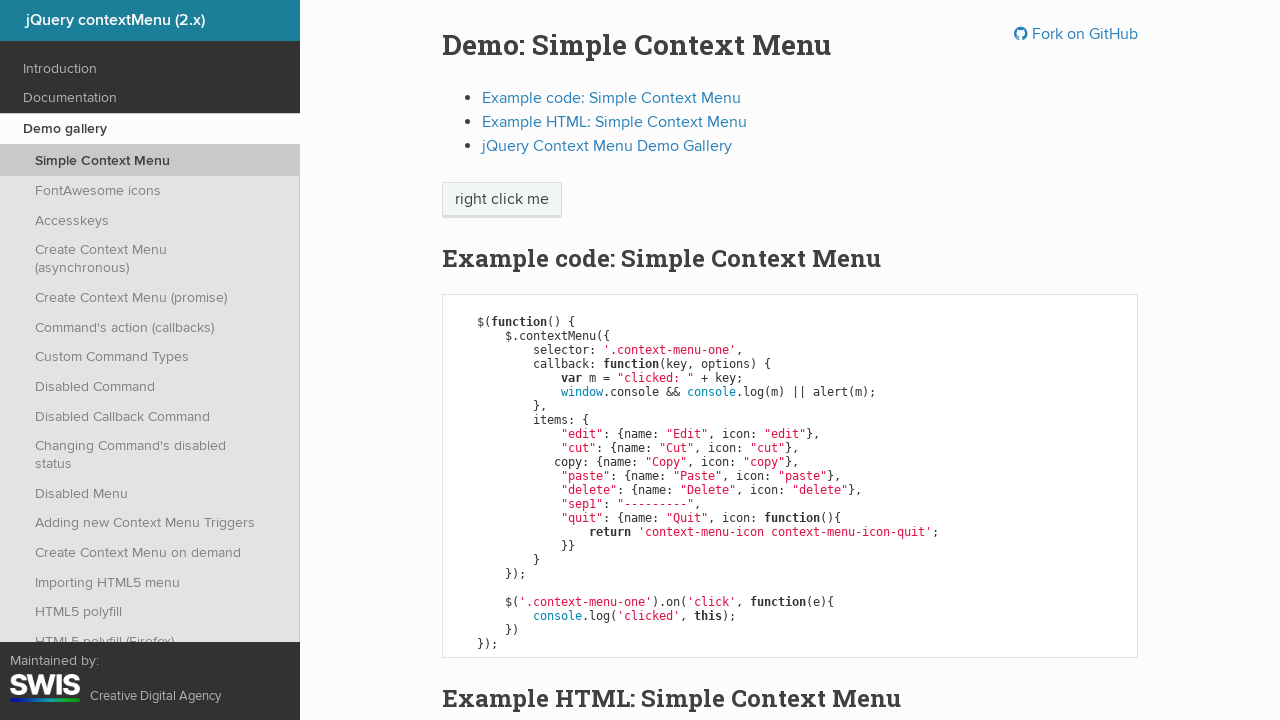

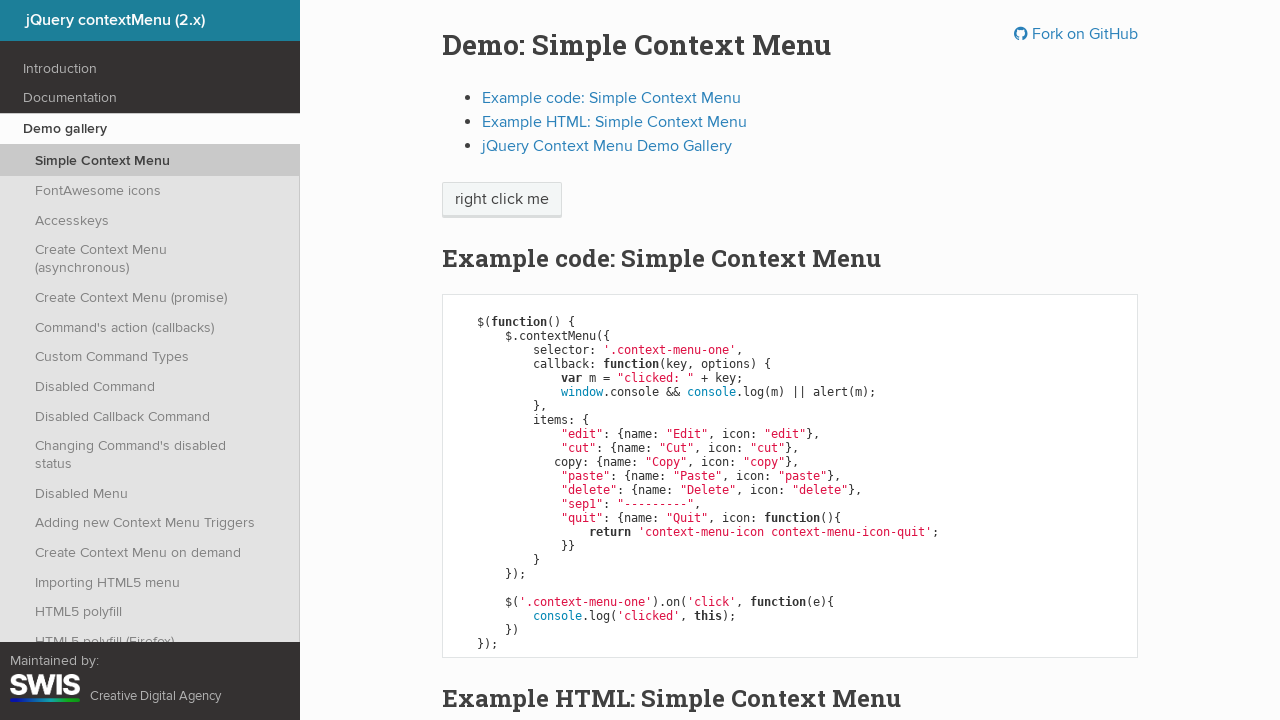